Tests a practice form by filling email, password, and name fields, checking a checkbox, and submitting the form to verify success message appears

Starting URL: https://rahulshettyacademy.com/angularpractice/

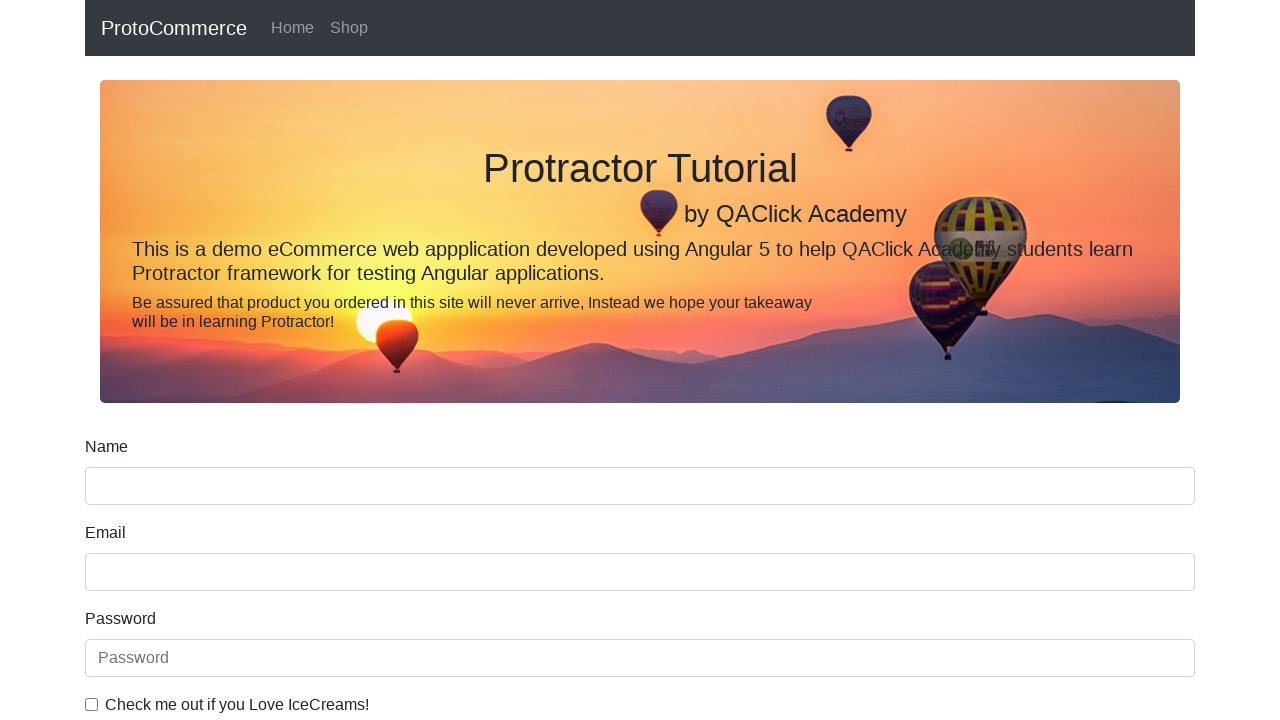

Filled email field with 'testuser2024@gmail.com' on input[name='email']
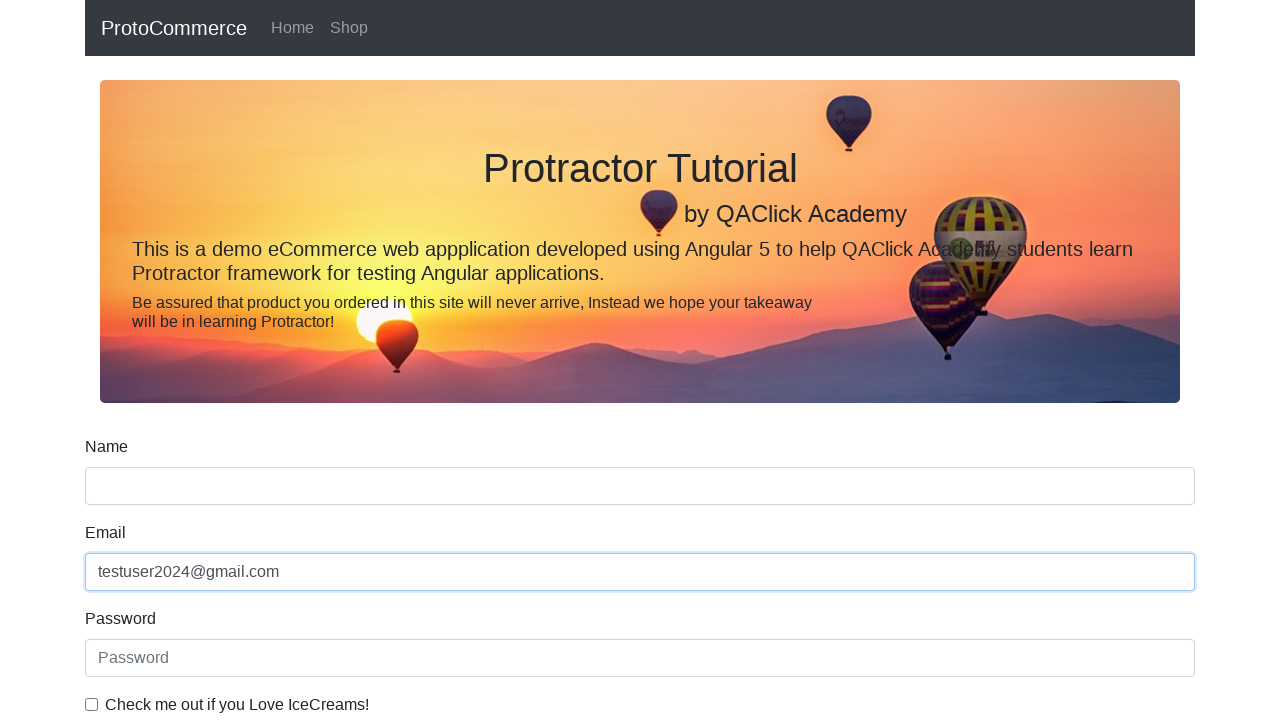

Filled password field with 'SecurePass456' on #exampleInputPassword1
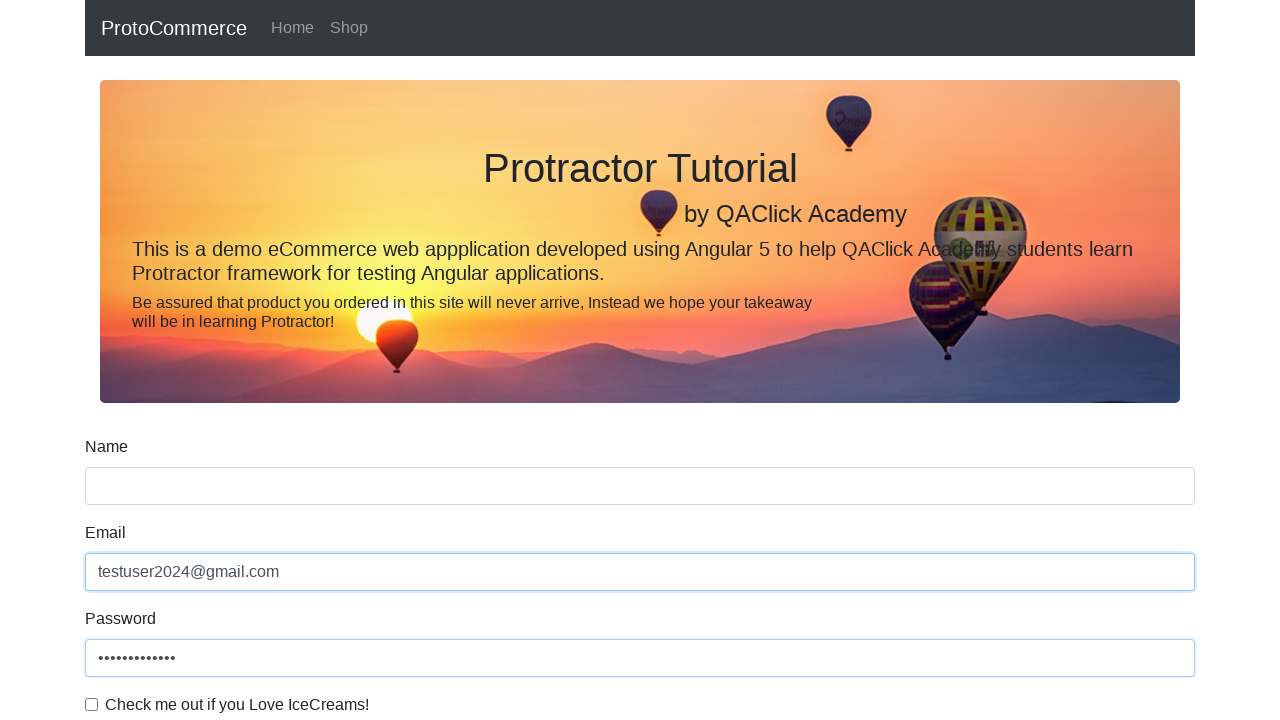

Checked the example checkbox at (92, 704) on #exampleCheck1
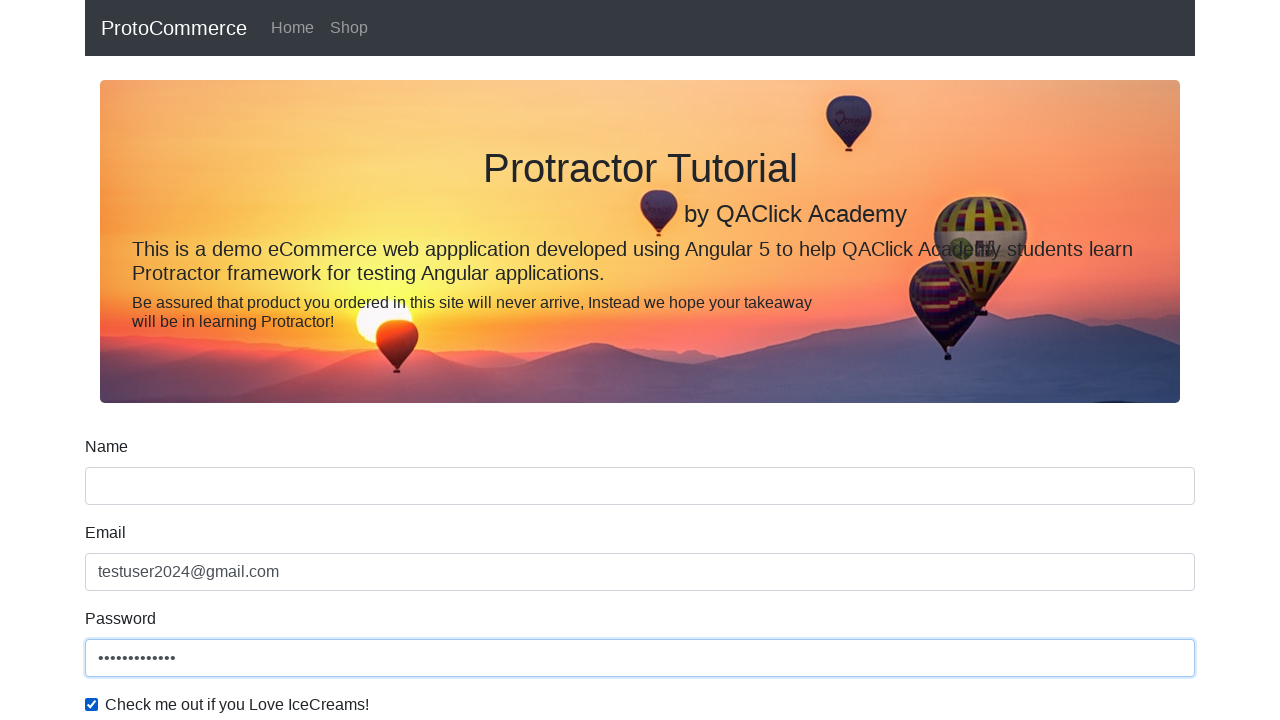

Clicked submit button to submit the form at (123, 491) on input[type='submit']
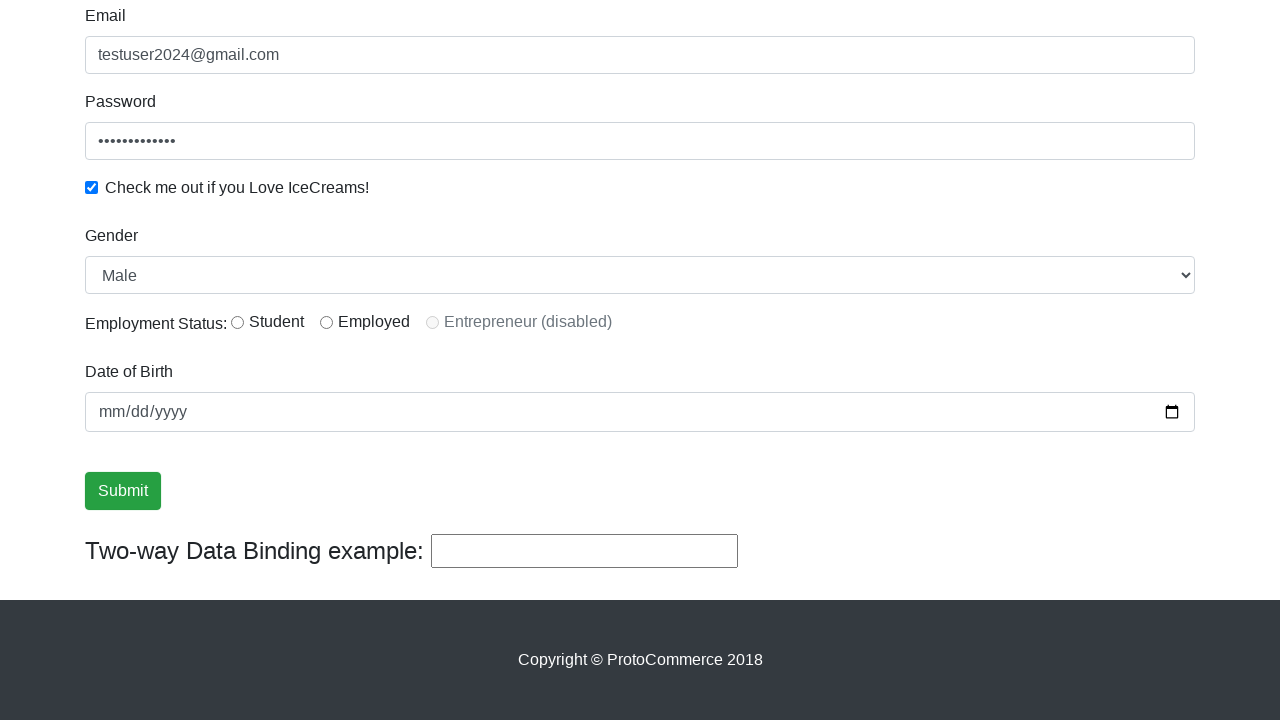

Success message appeared on the page
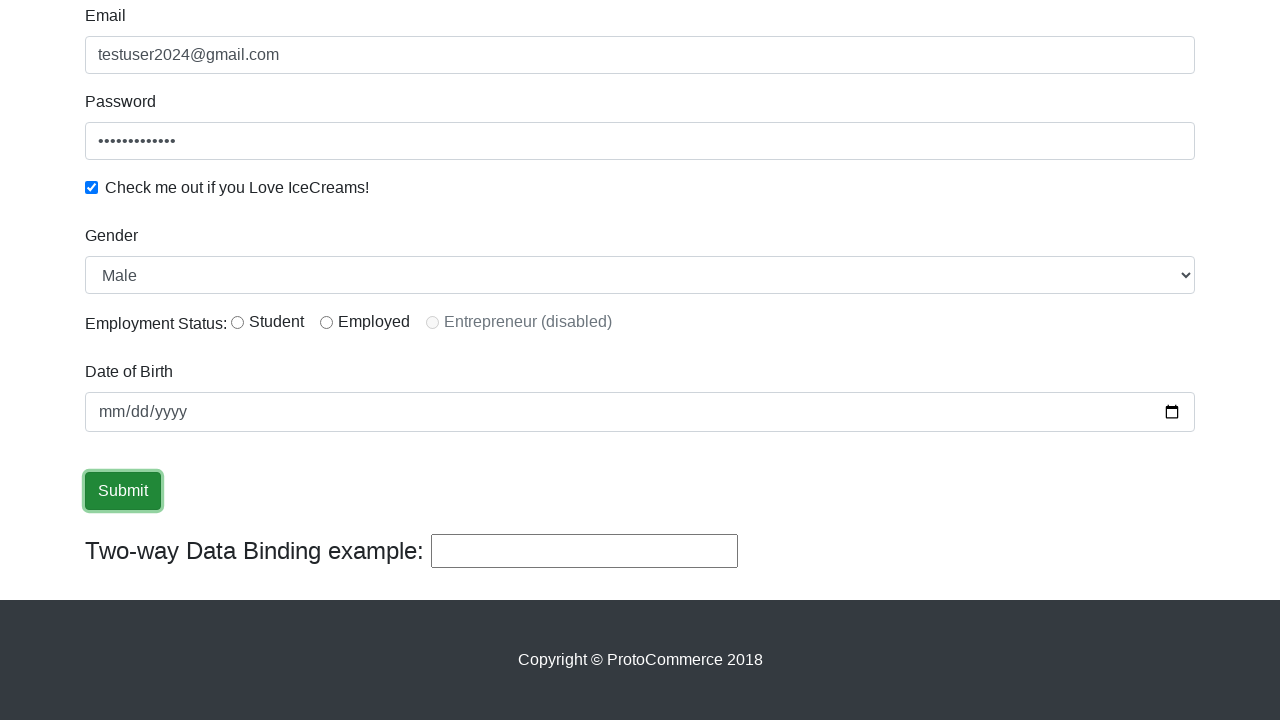

Verified 'Success' text is present in the success message
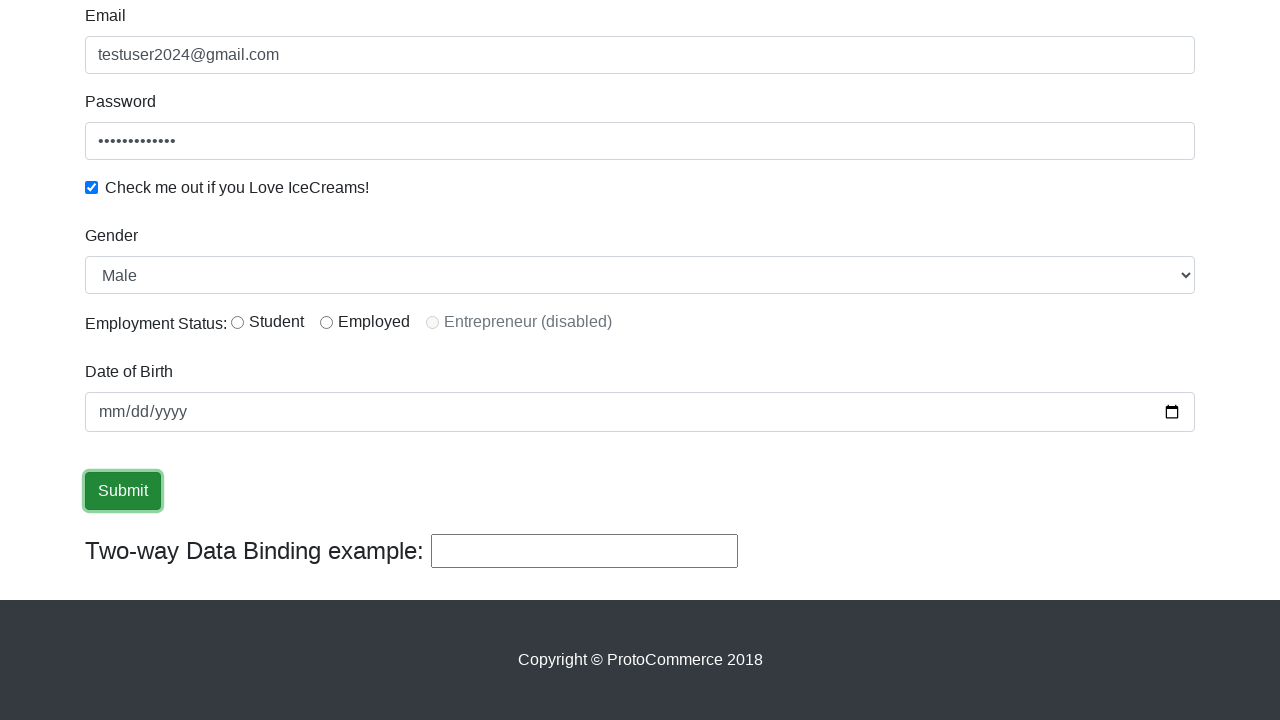

Filled name field with 'John Anderson' on input[name='name']
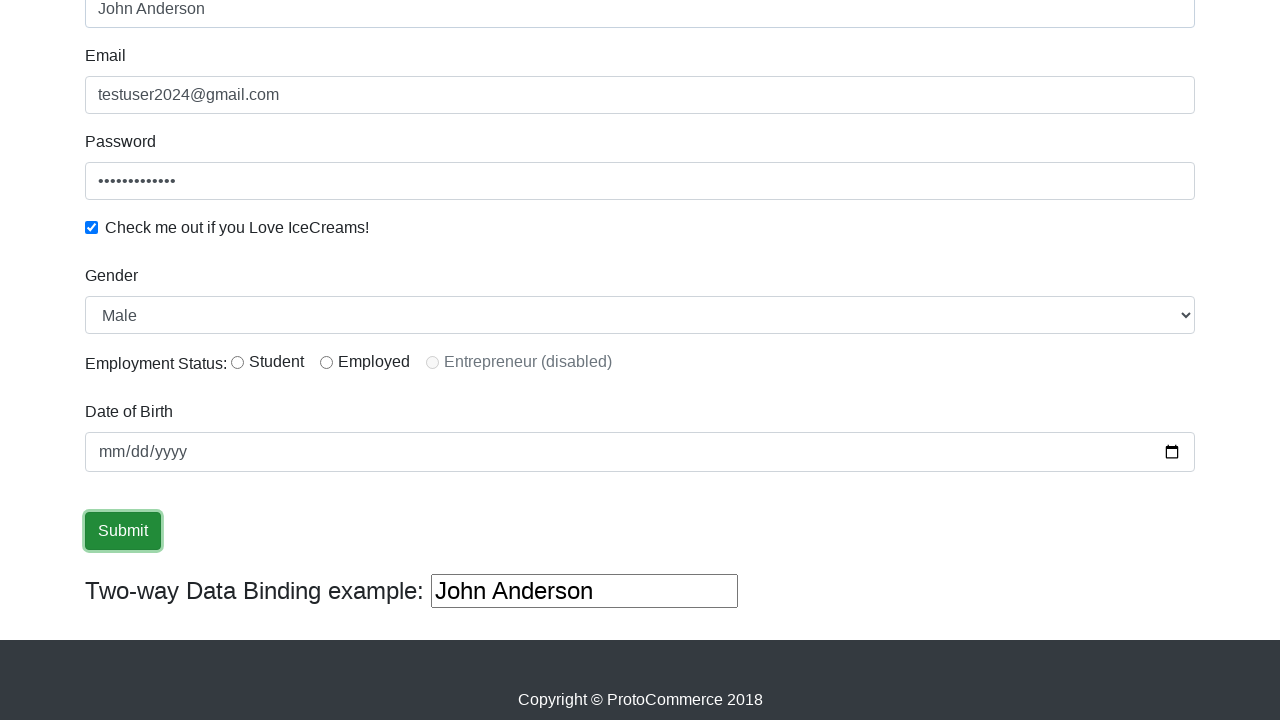

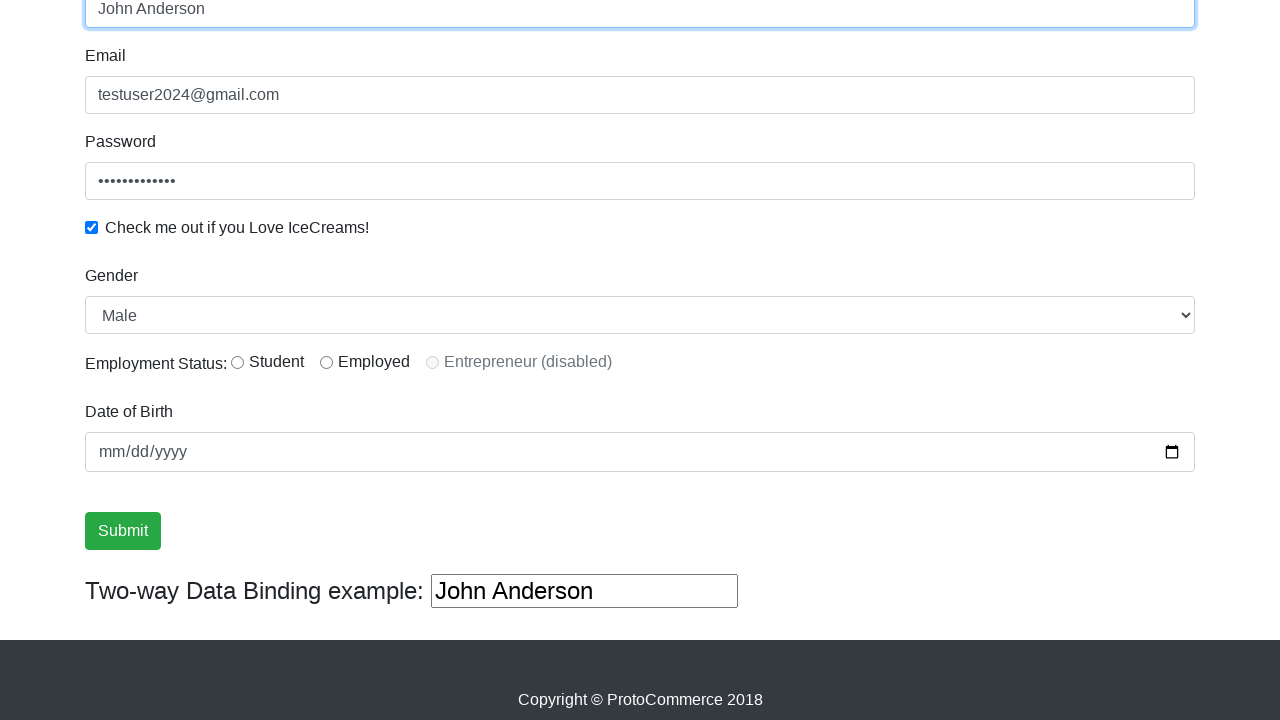